Tests adding a MacBook Pro laptop to the shopping cart by navigating to the Laptops category, selecting the product, adding it to cart, and verifying it appears in the cart.

Starting URL: https://www.demoblaze.com/

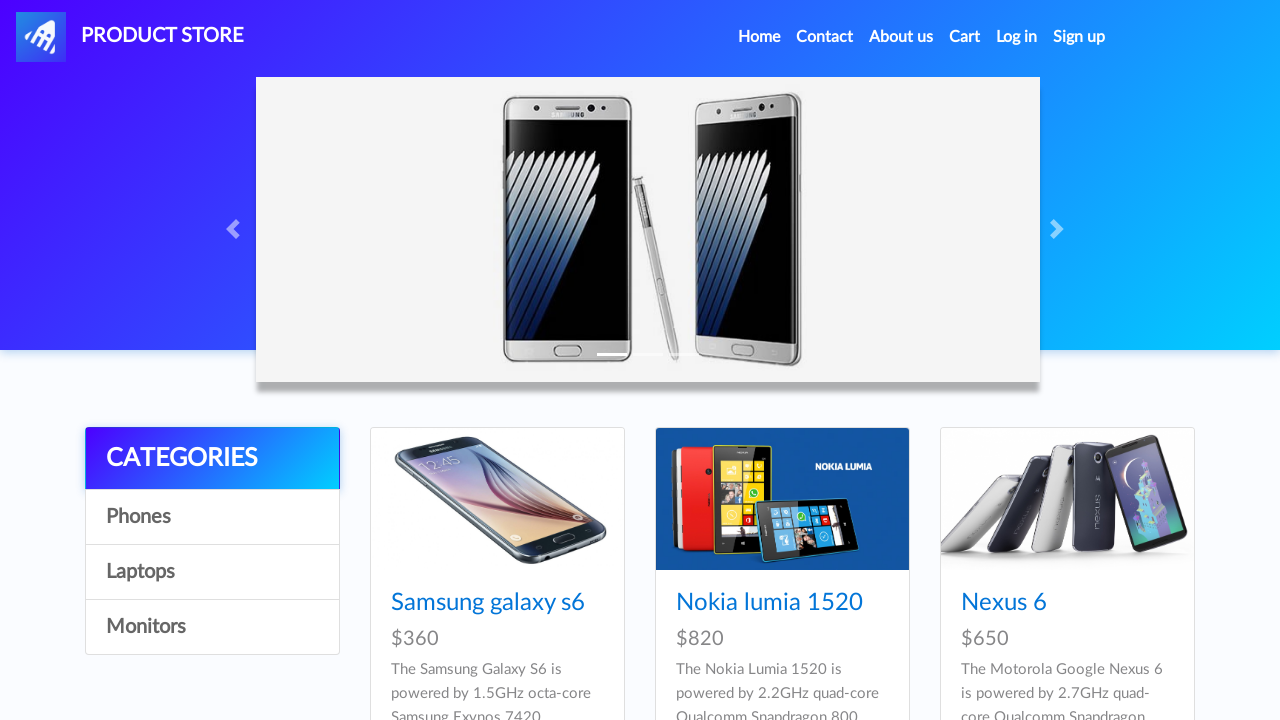

Clicked on Laptops category at (212, 572) on xpath=//a[contains(text(),'Laptops')]
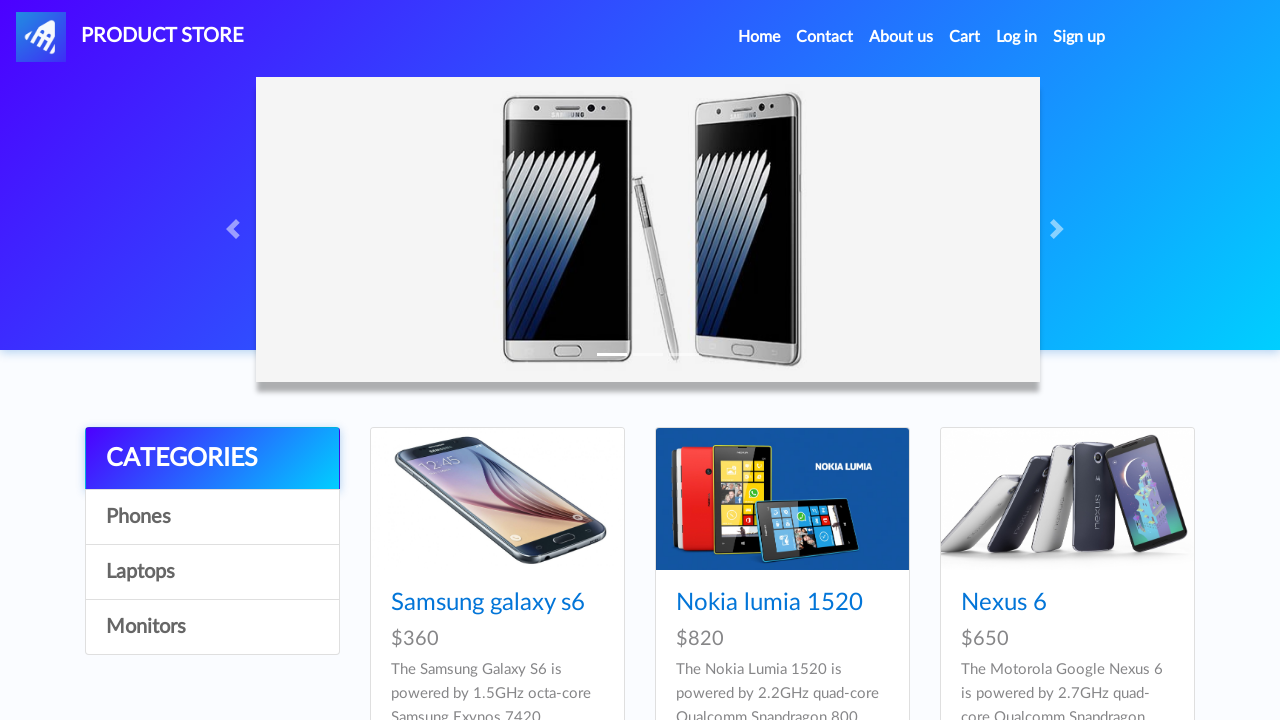

Waited for Laptops category to load
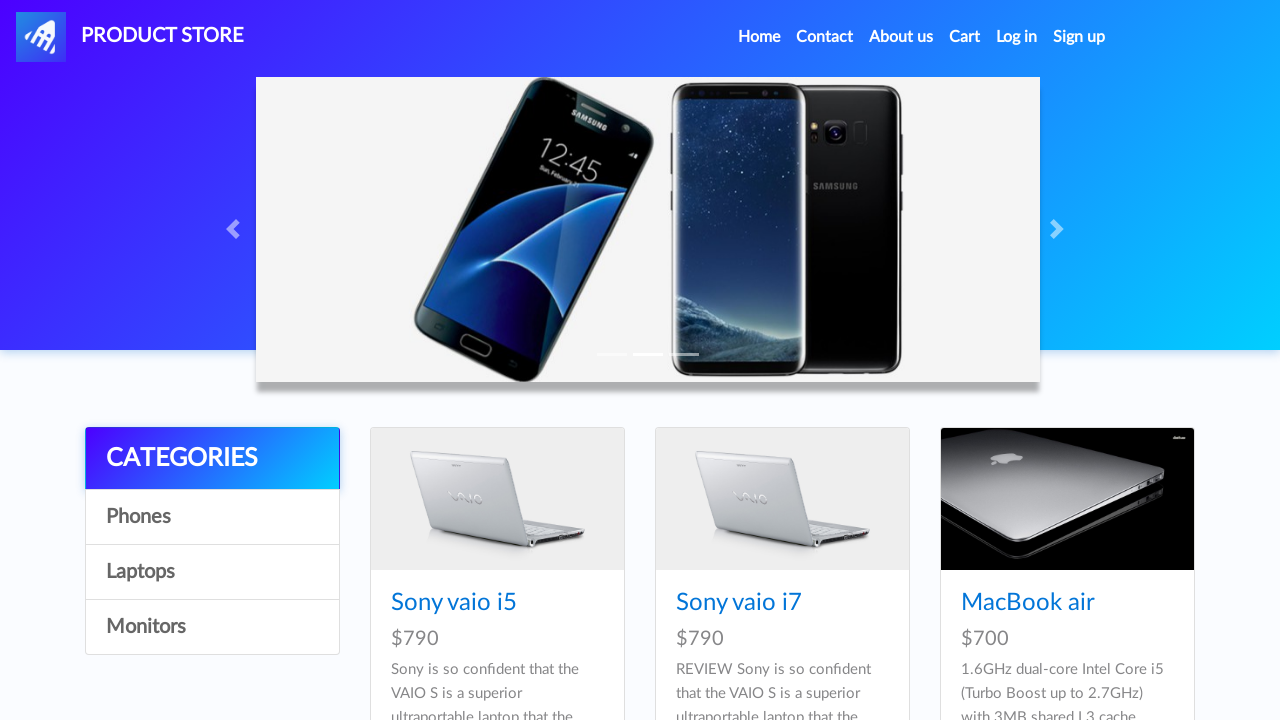

Clicked on MacBook Pro laptop product at (1033, 361) on xpath=//*[@id='tbodyid']/div[6]/div/div/h4/a
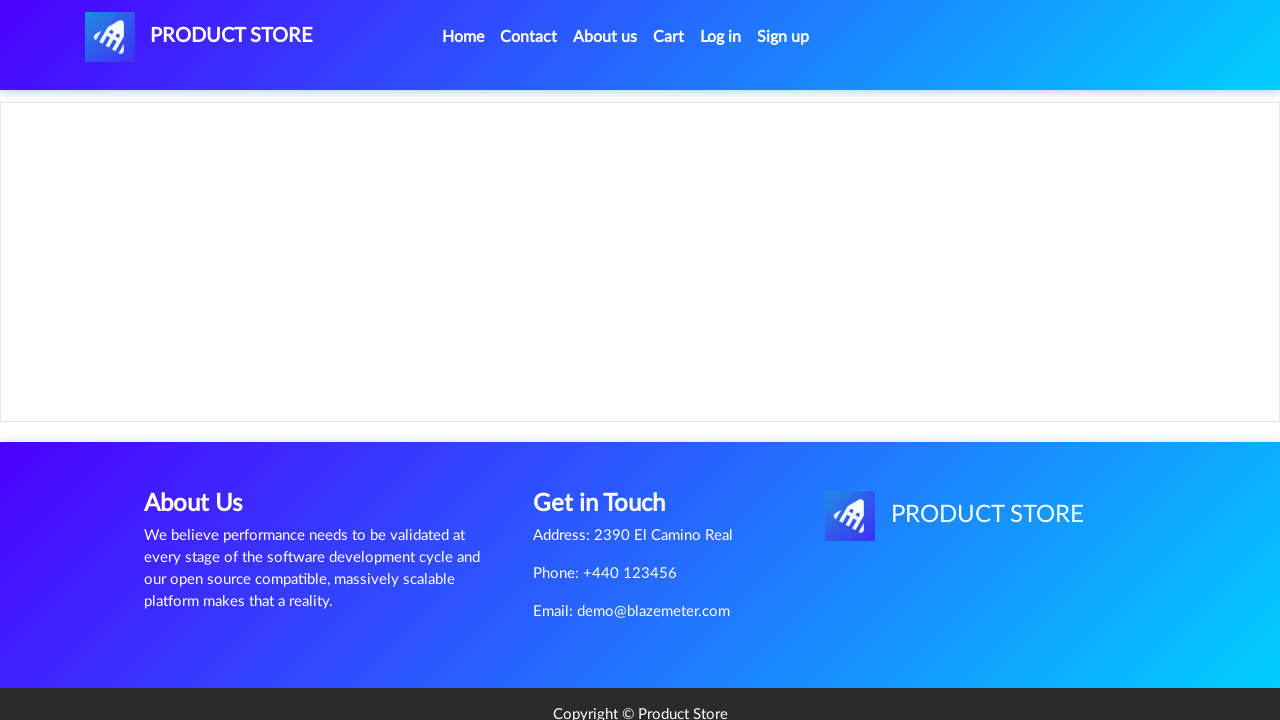

Waited for MacBook Pro product details to load
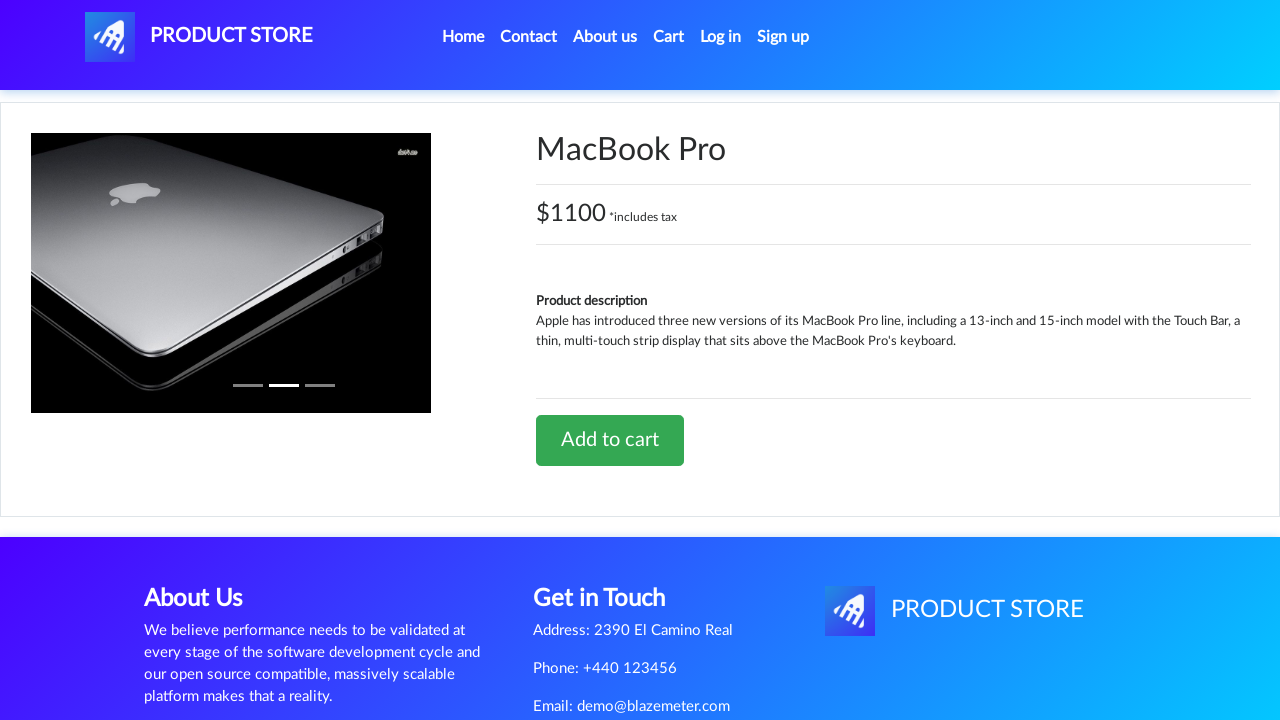

Clicked Add to cart button at (610, 440) on xpath=//*[@id='tbodyid']/div[2]/div/a
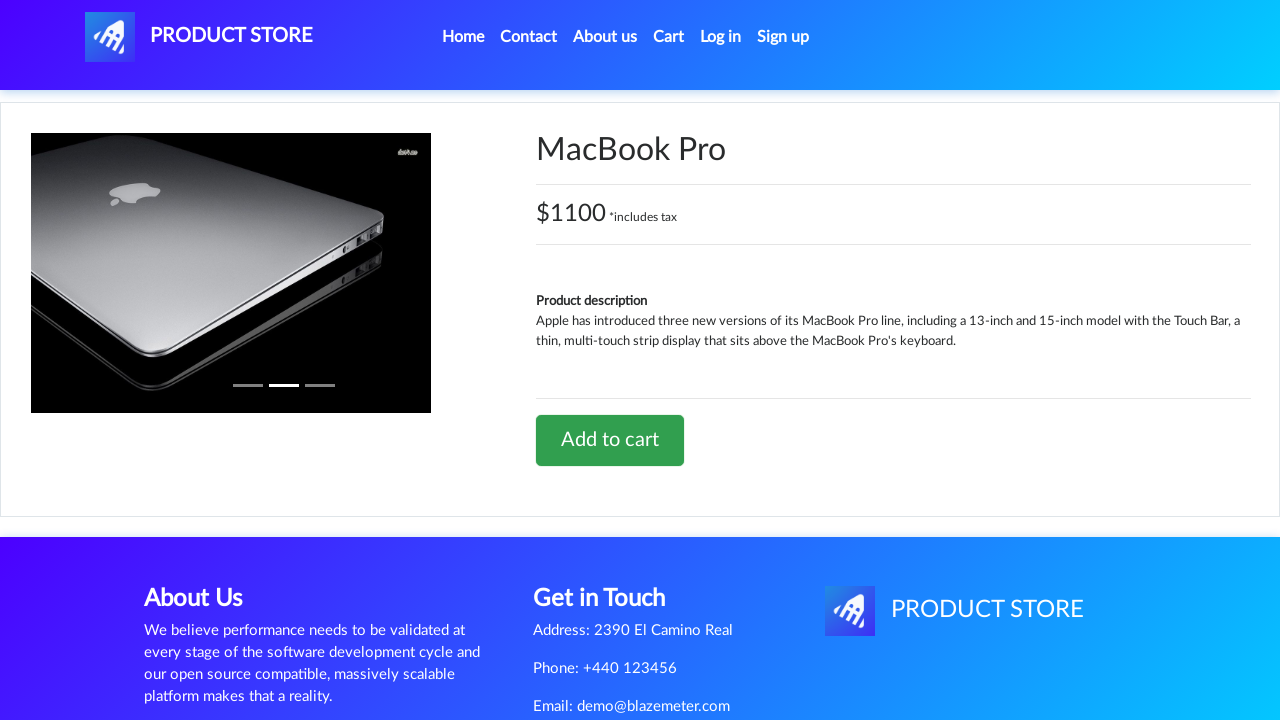

Waited for add to cart action to complete
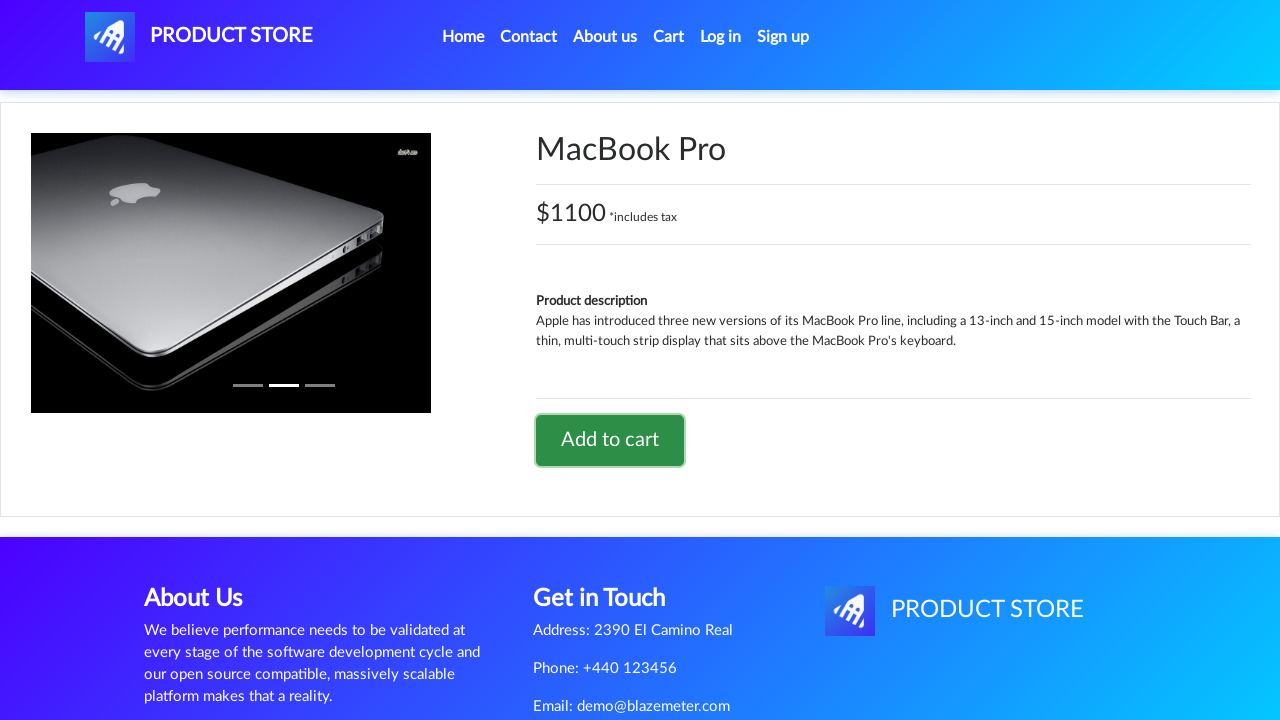

Set up dialog handler to accept alerts
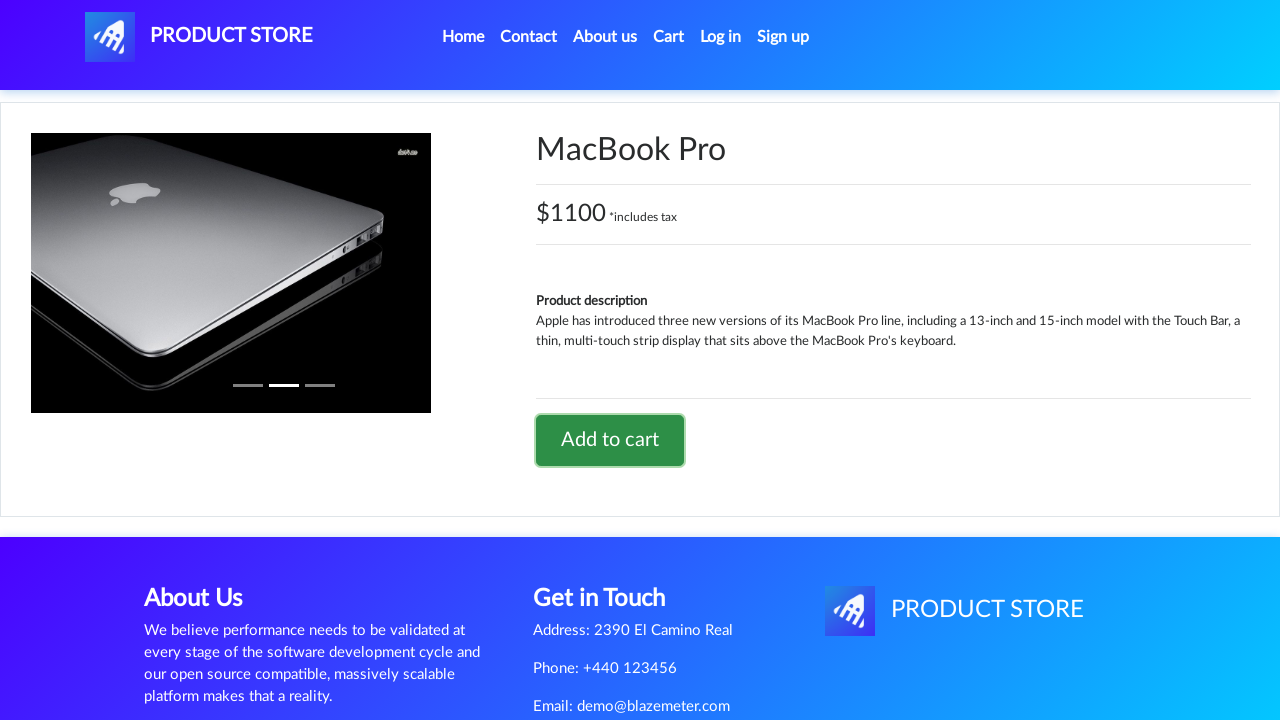

Waited for alert confirmation
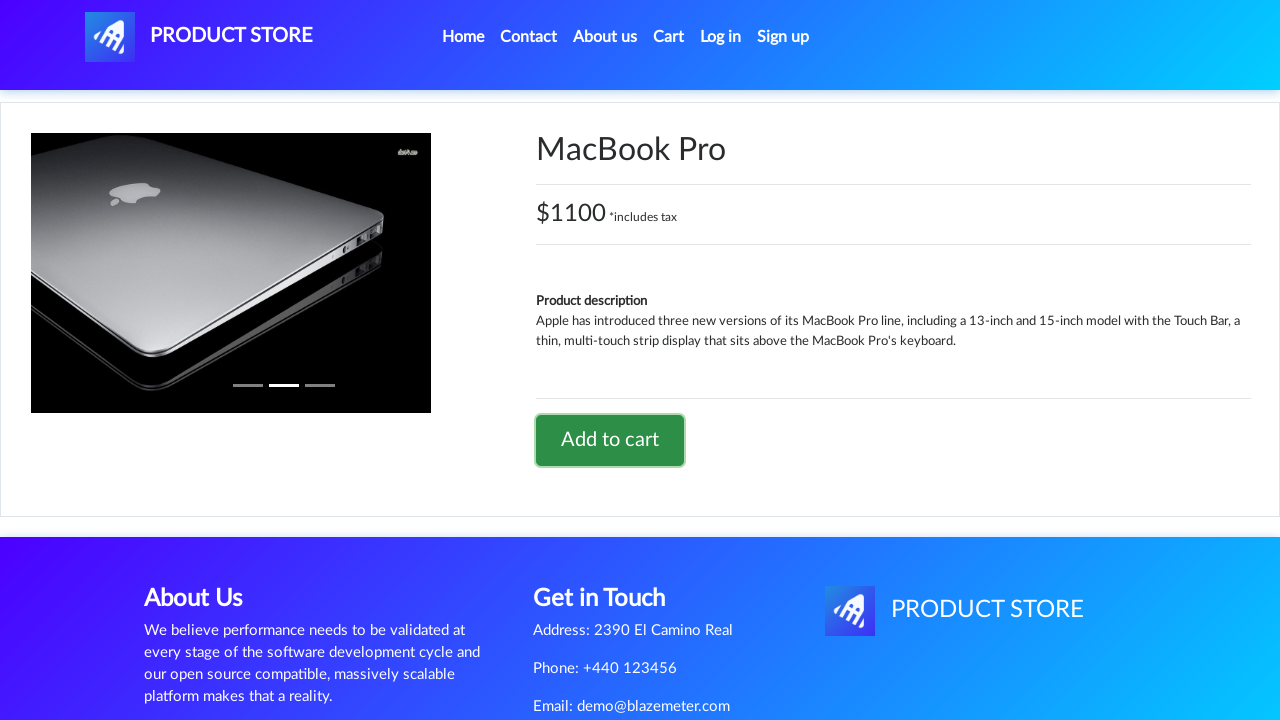

Clicked on Cart link at (669, 37) on #cartur
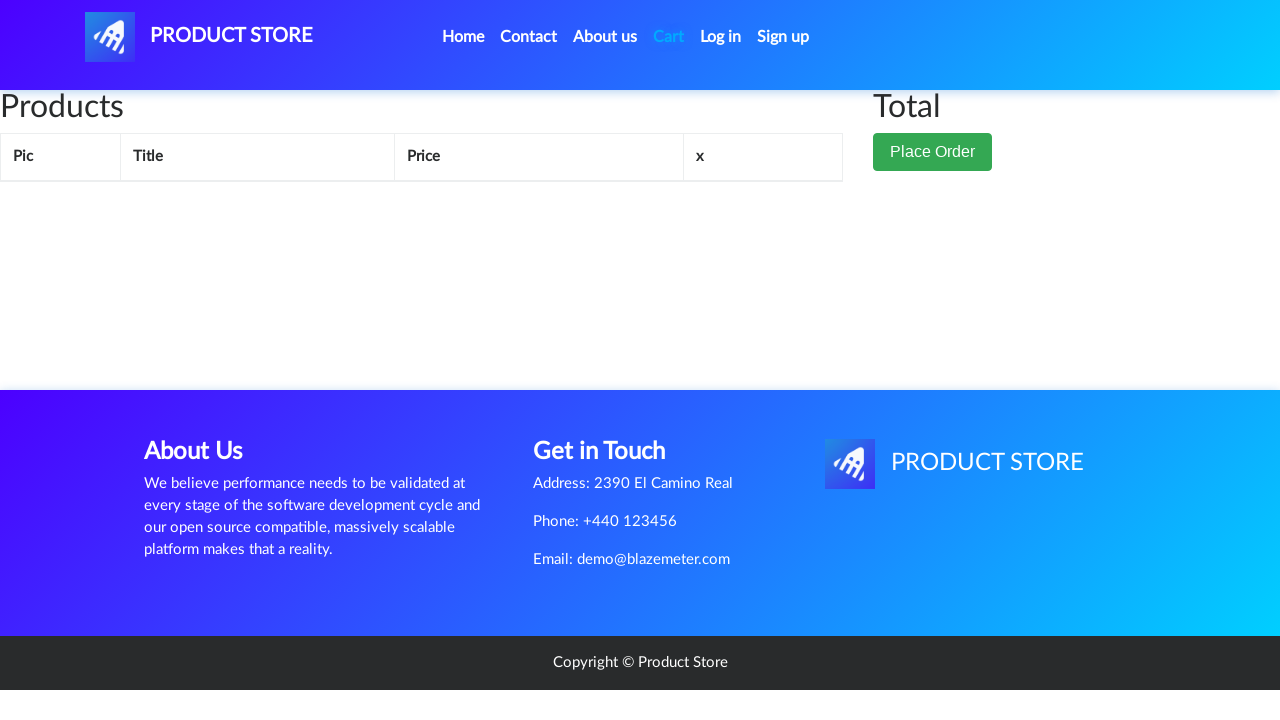

Waited for cart page to load
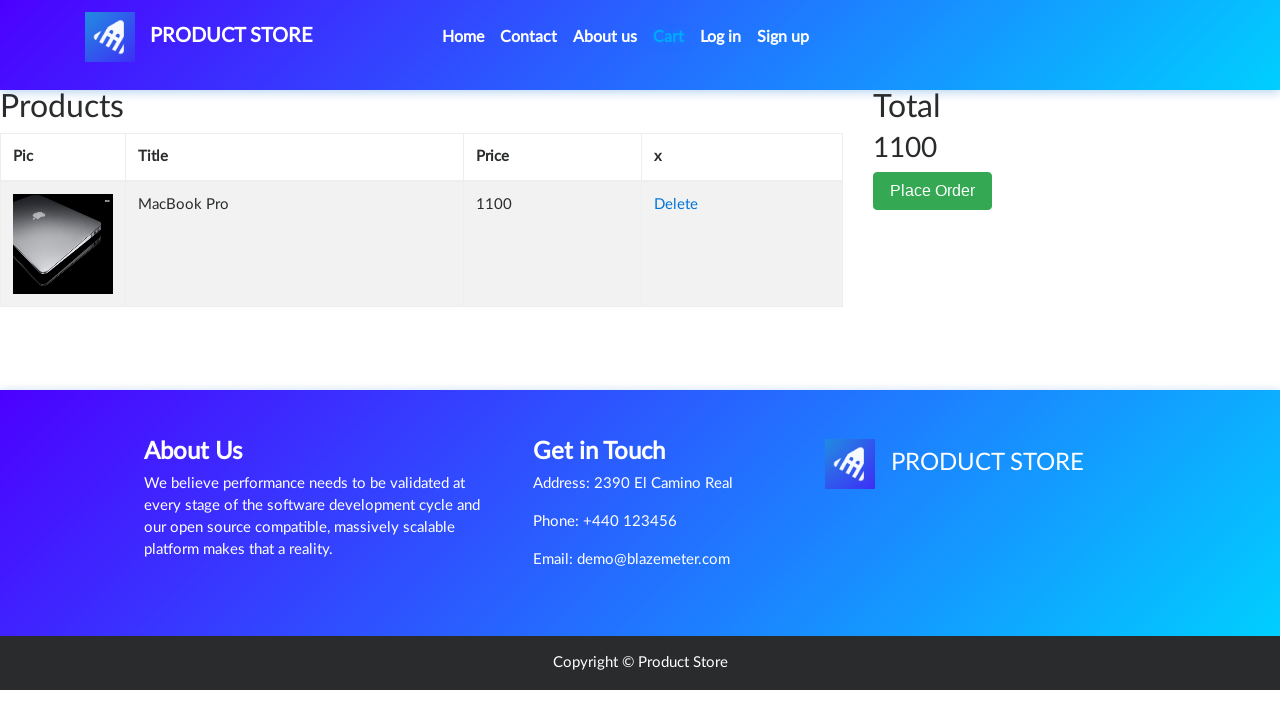

Located cart item element
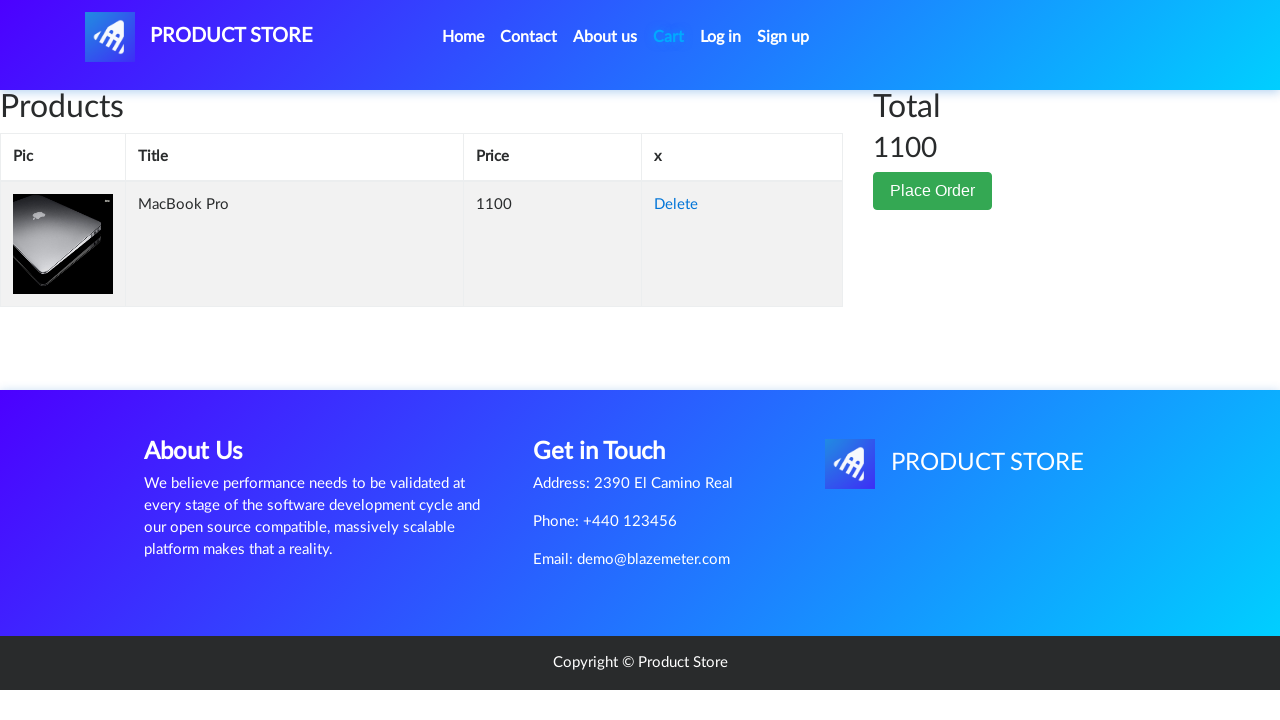

Verified MacBook Pro is displayed in the shopping cart
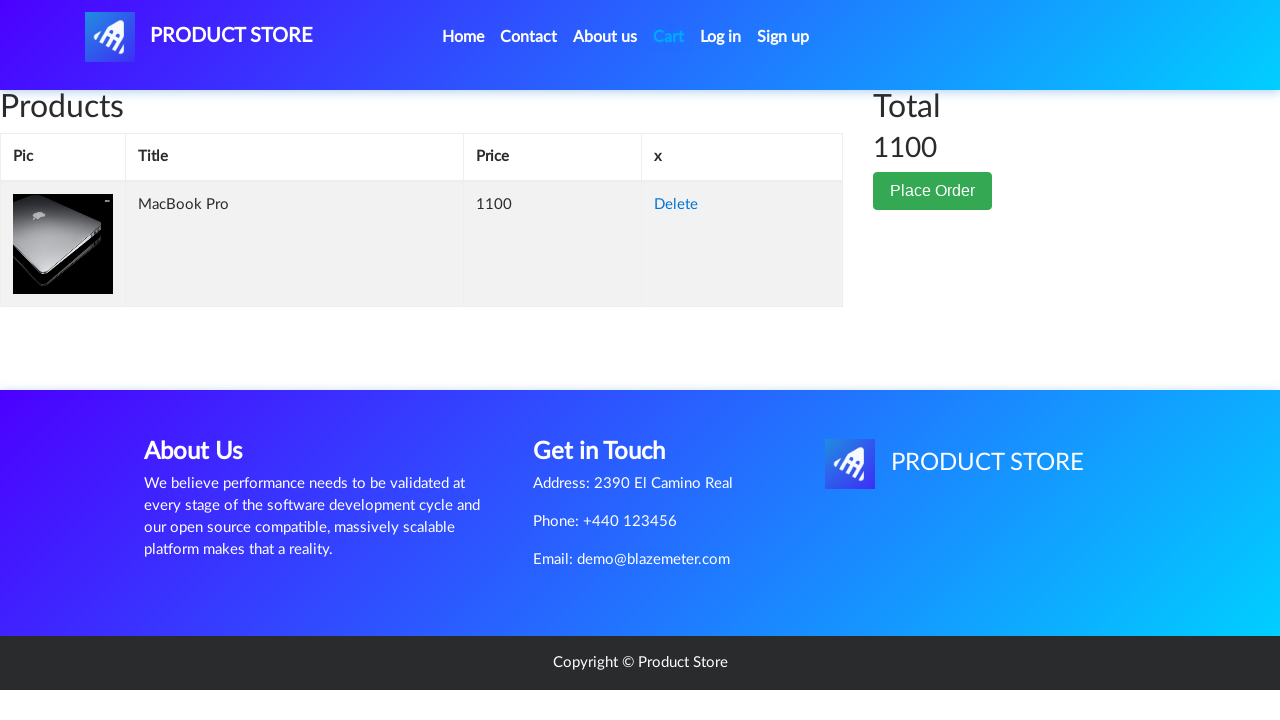

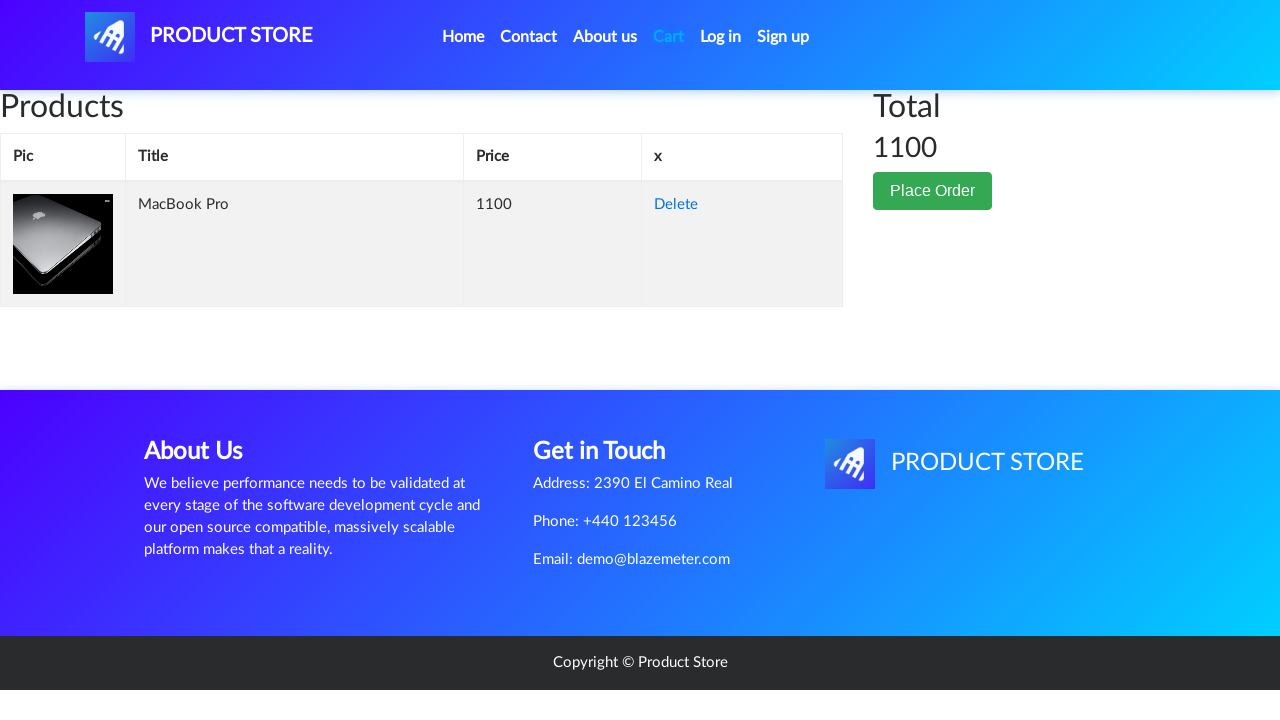